Verifies that product name elements are displayed on the demoblaze homepage

Starting URL: https://demoblaze.com/

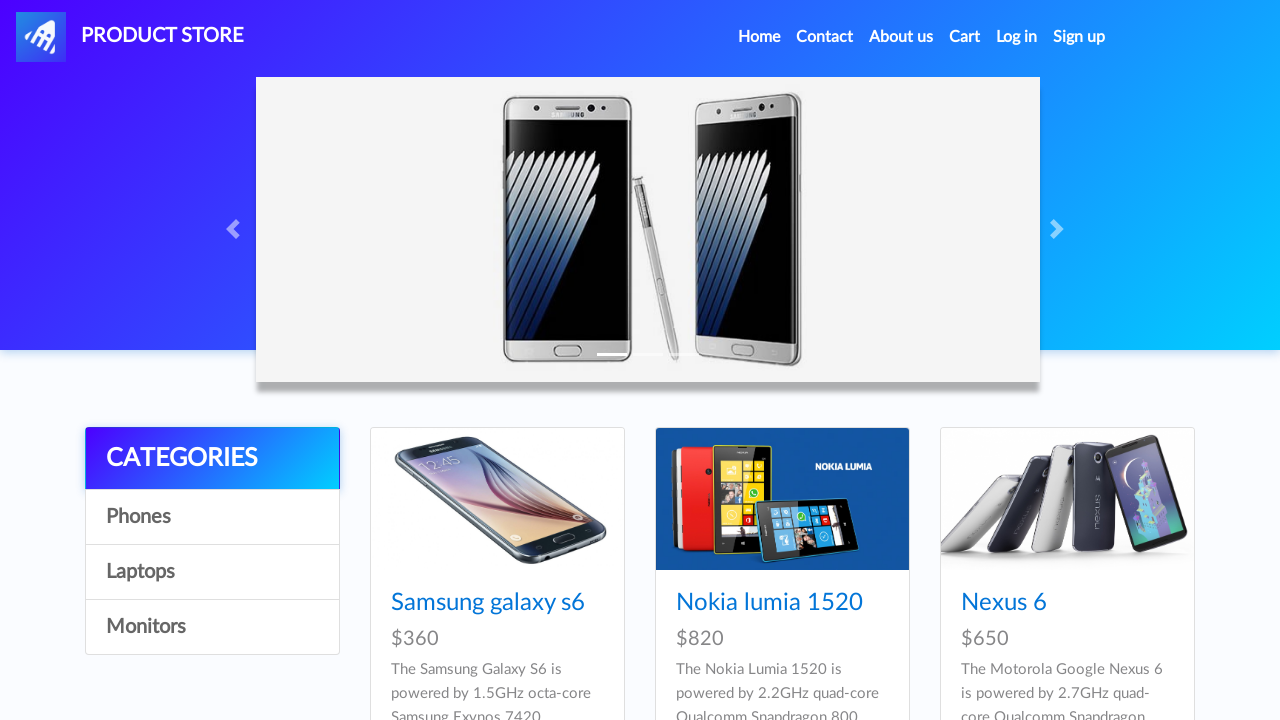

Waited for product container (#tbodyid) to load
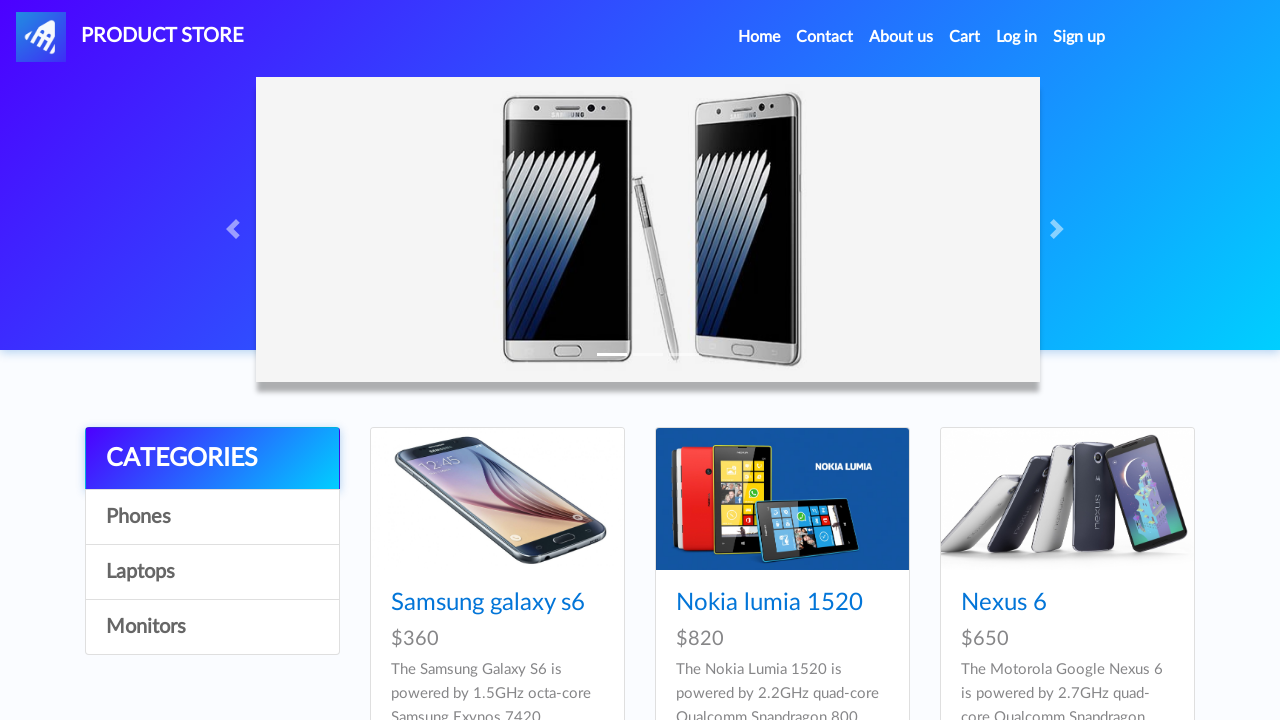

Located product name elements in the product container
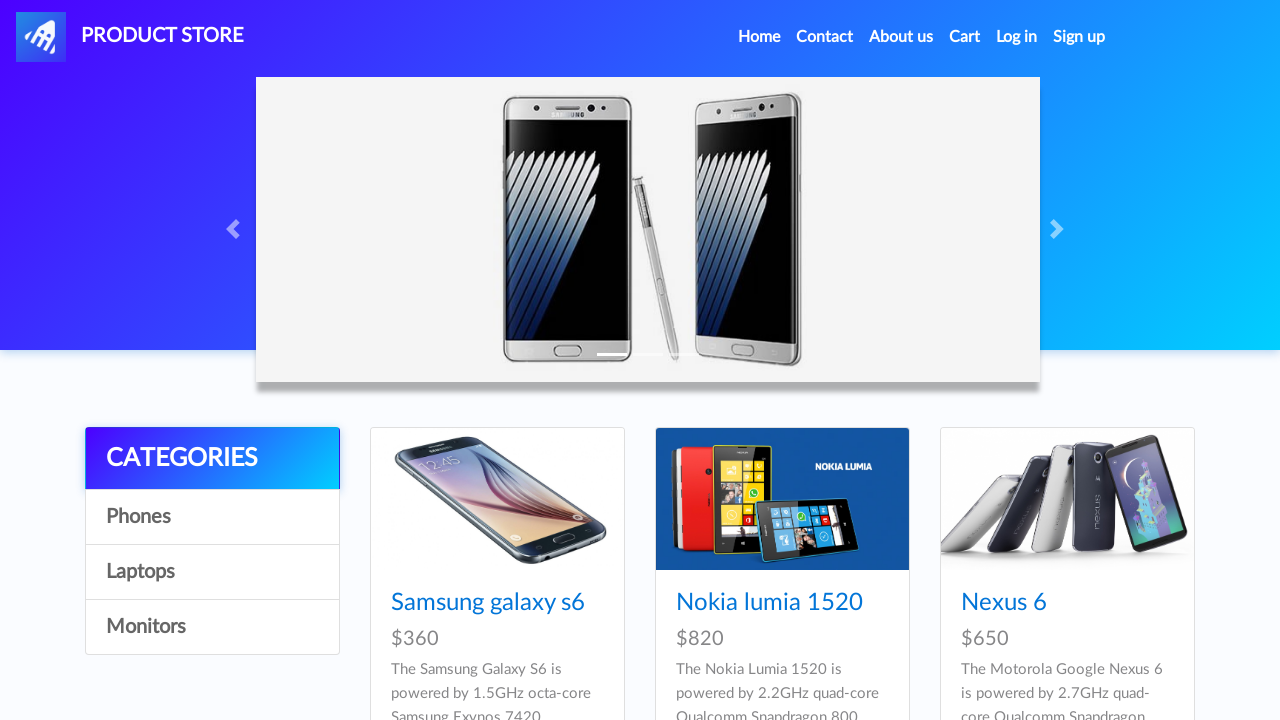

Verified that 9 product names are displayed on demoblaze homepage
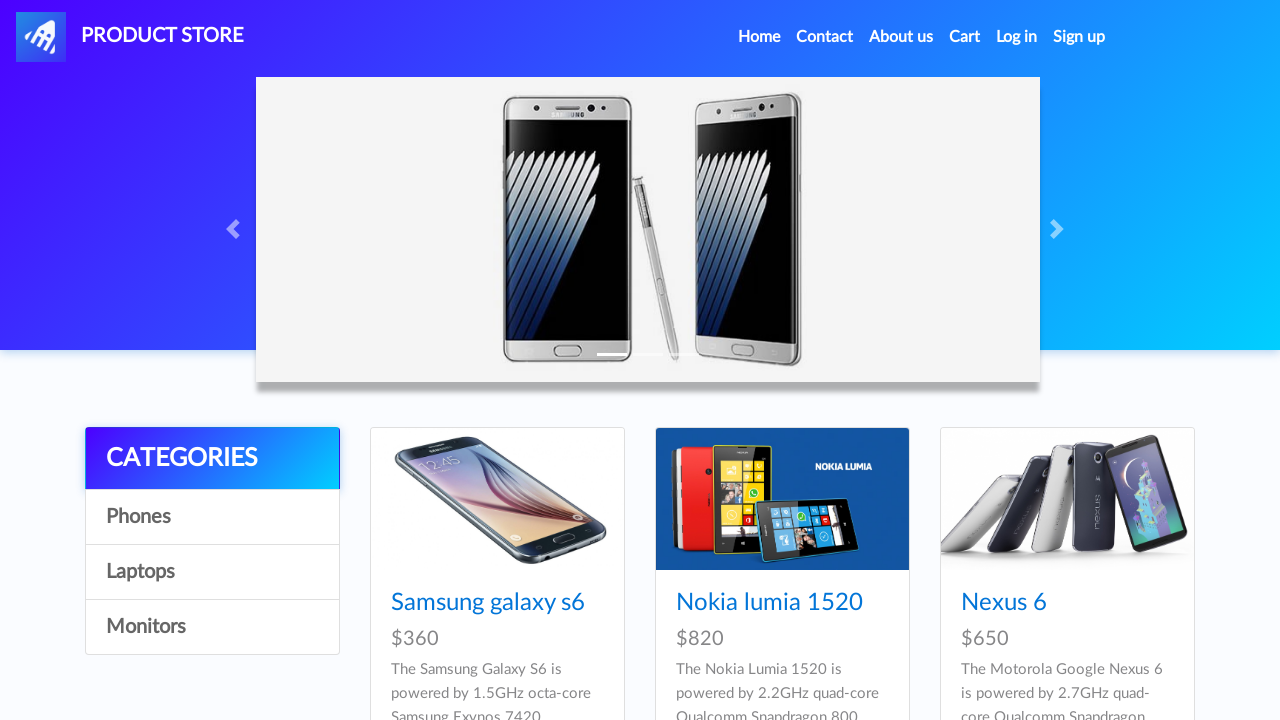

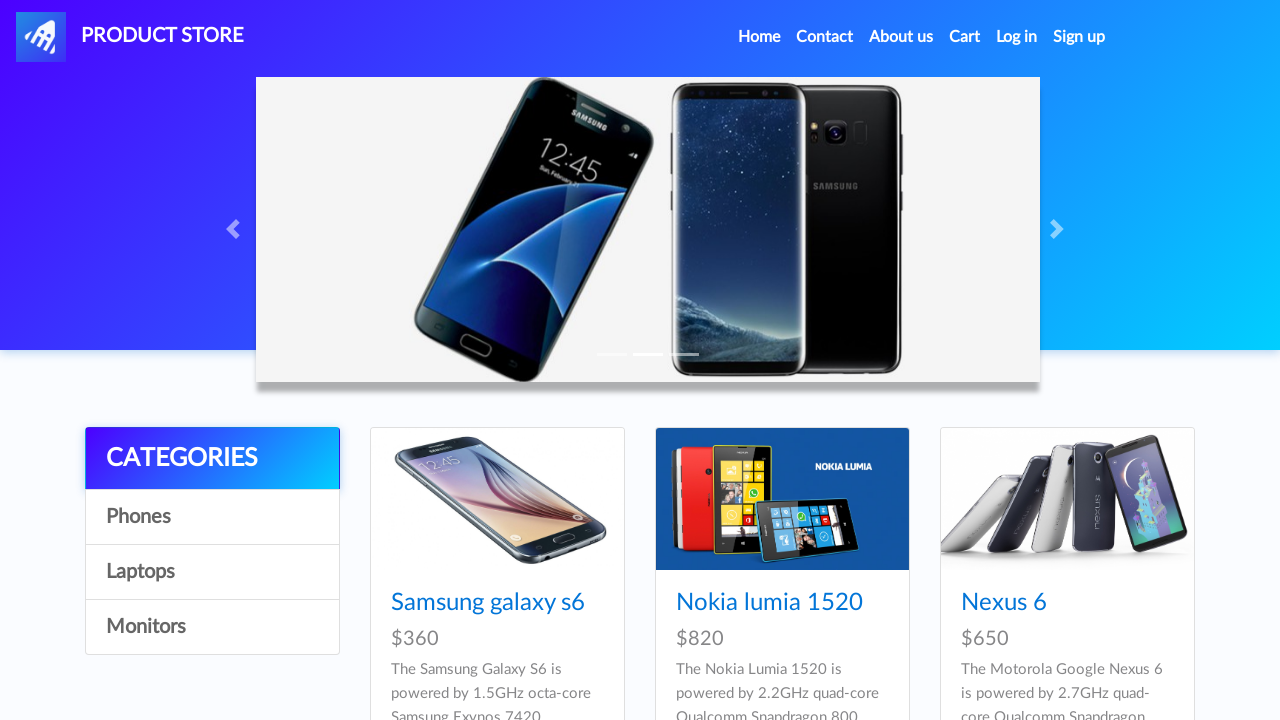